Tests infinite scroll functionality on a quotes website by scrolling to the bottom of the page until all quotes are loaded

Starting URL: http://quotes.toscrape.com/scroll

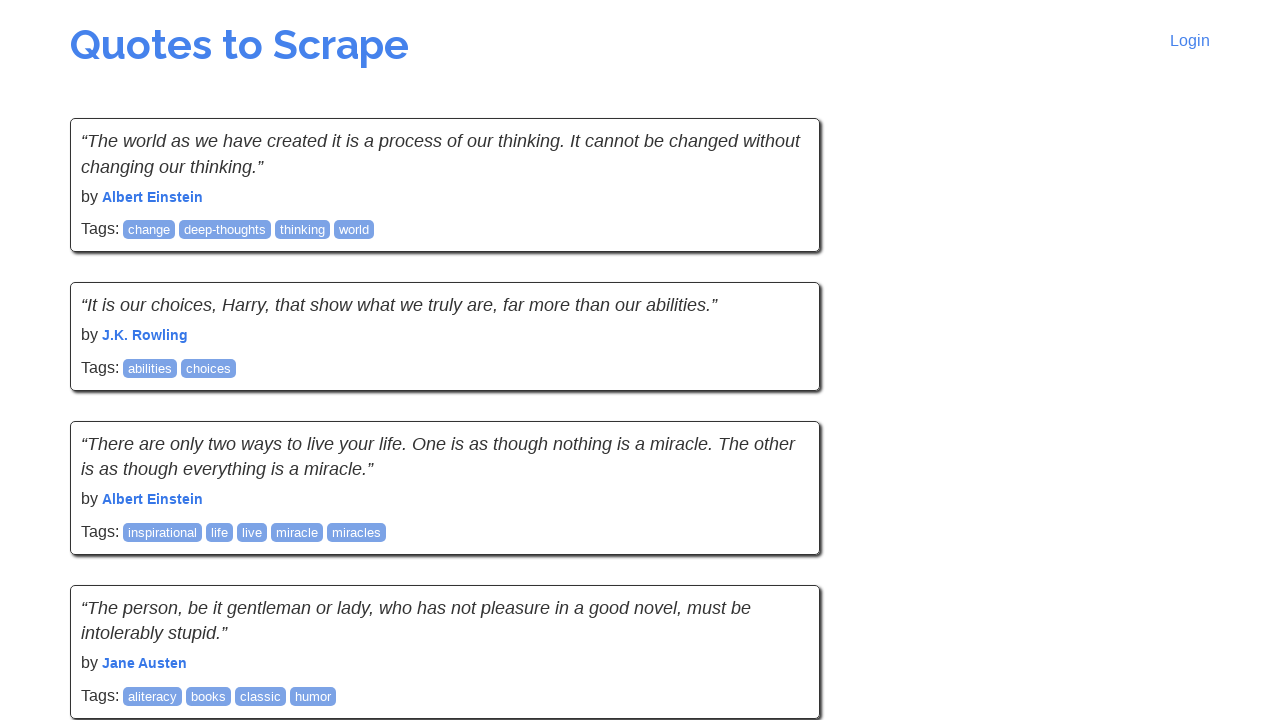

Waited for initial quotes to load
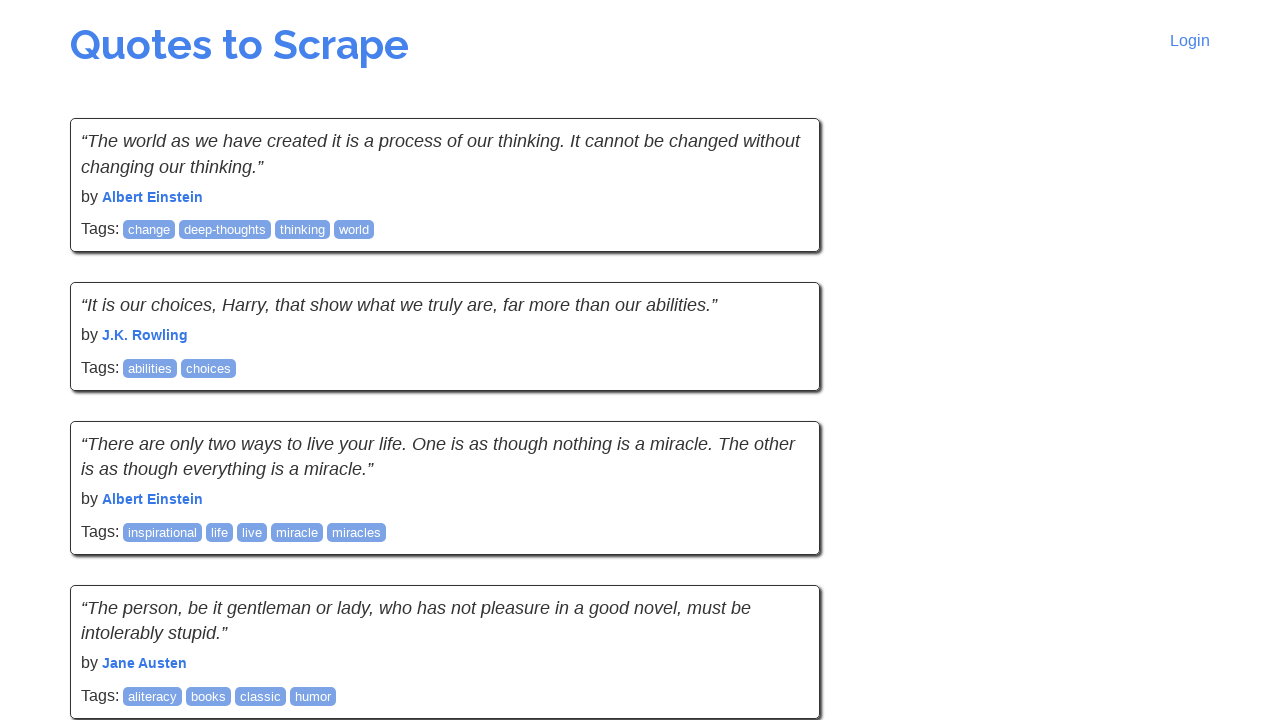

Scrolled to bottom of page - 10 quotes currently loaded
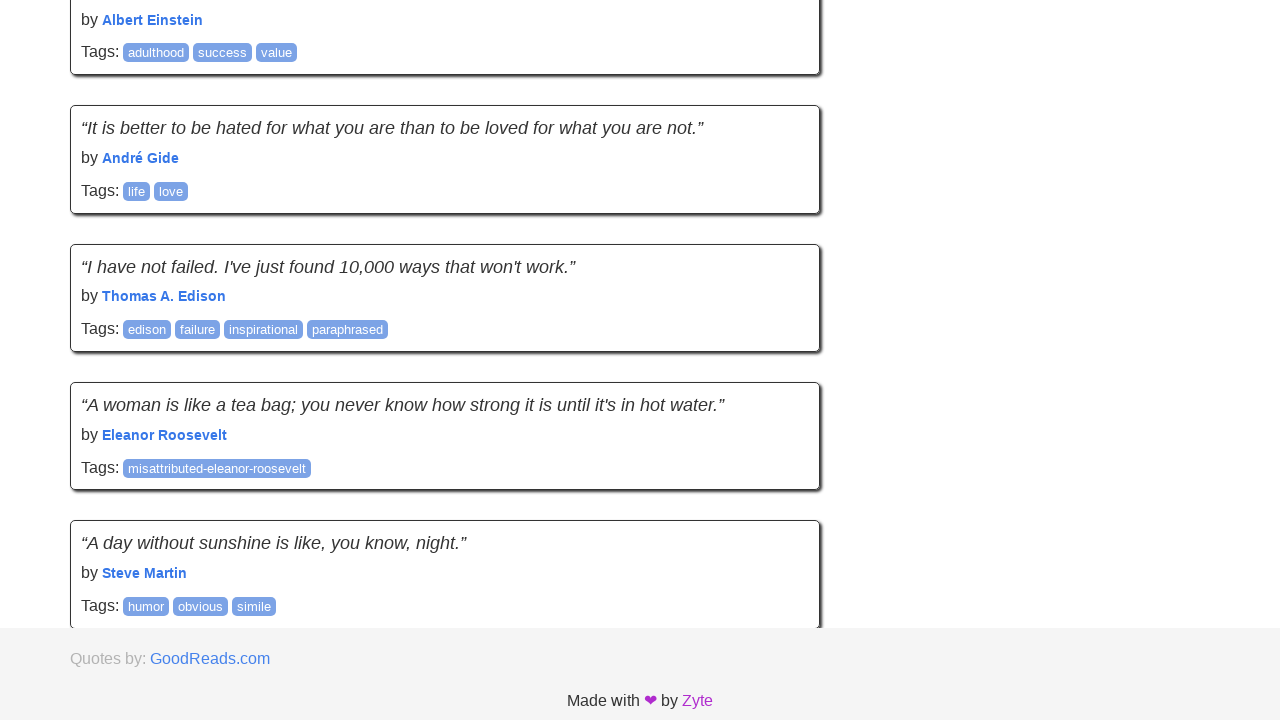

Waited 1 second for new content to load
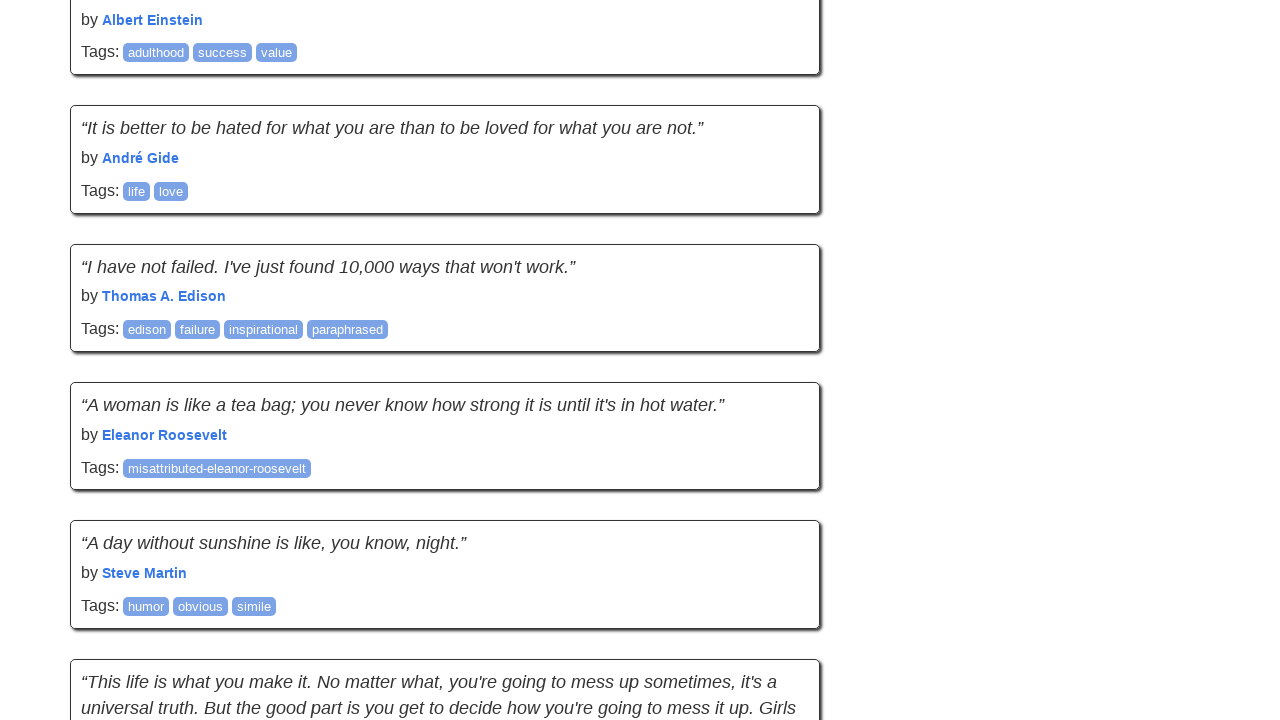

Scrolled to bottom of page - 20 quotes currently loaded
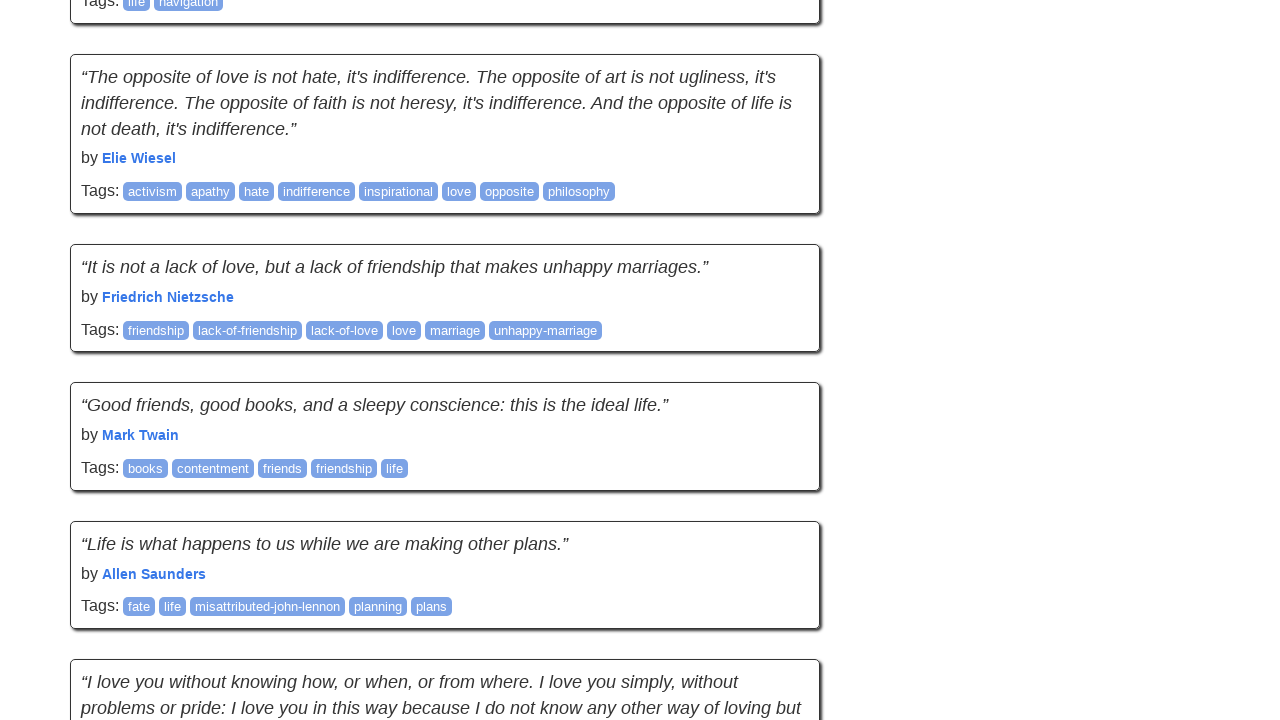

Waited 1 second for new content to load
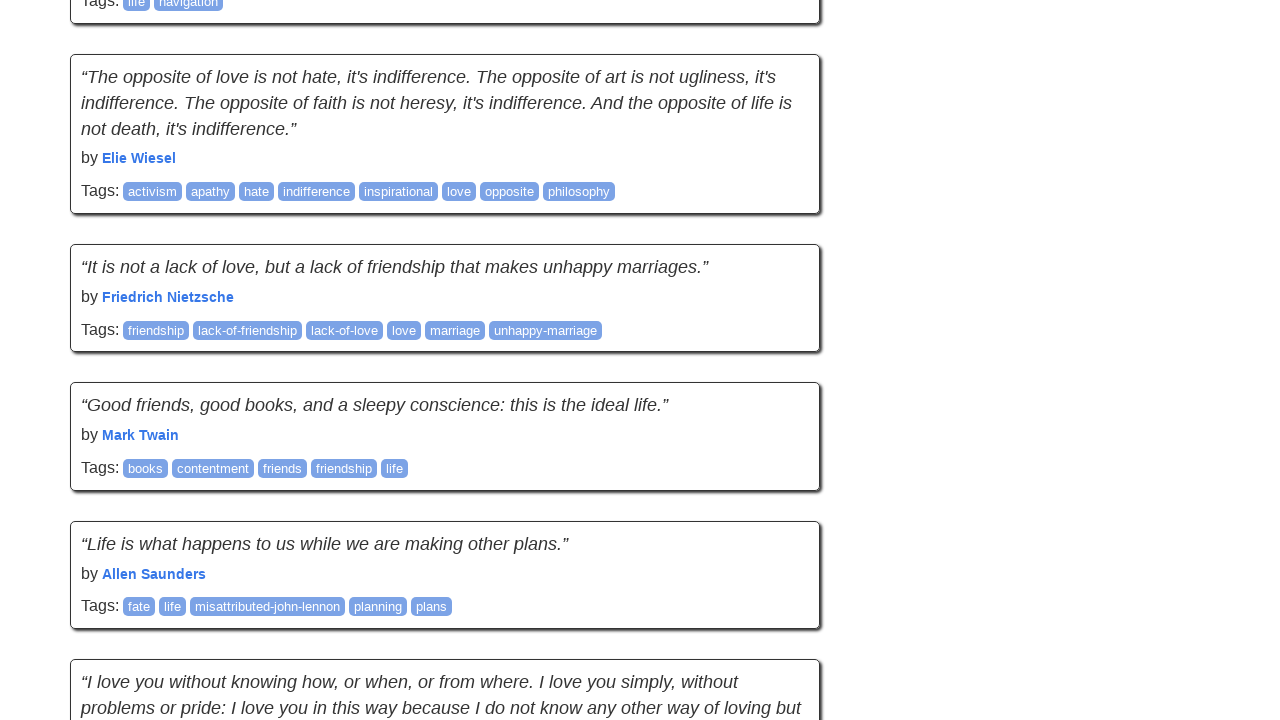

Scrolled to bottom of page - 30 quotes currently loaded
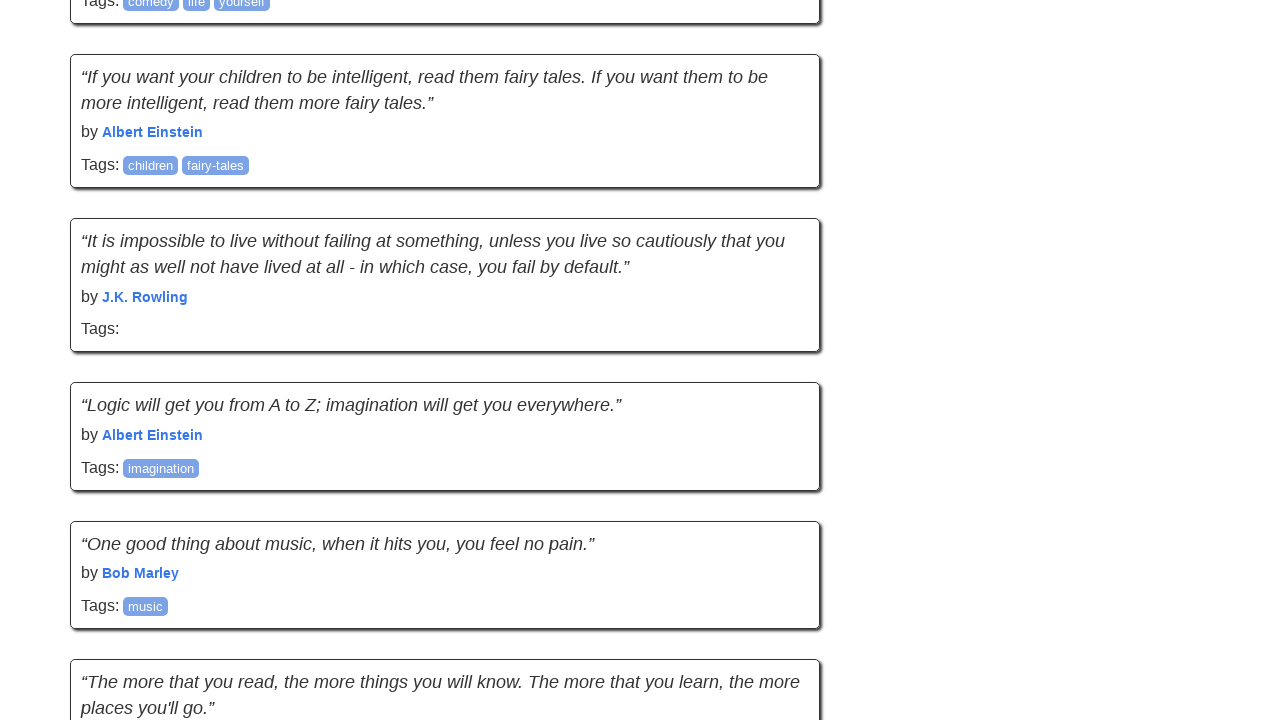

Waited 1 second for new content to load
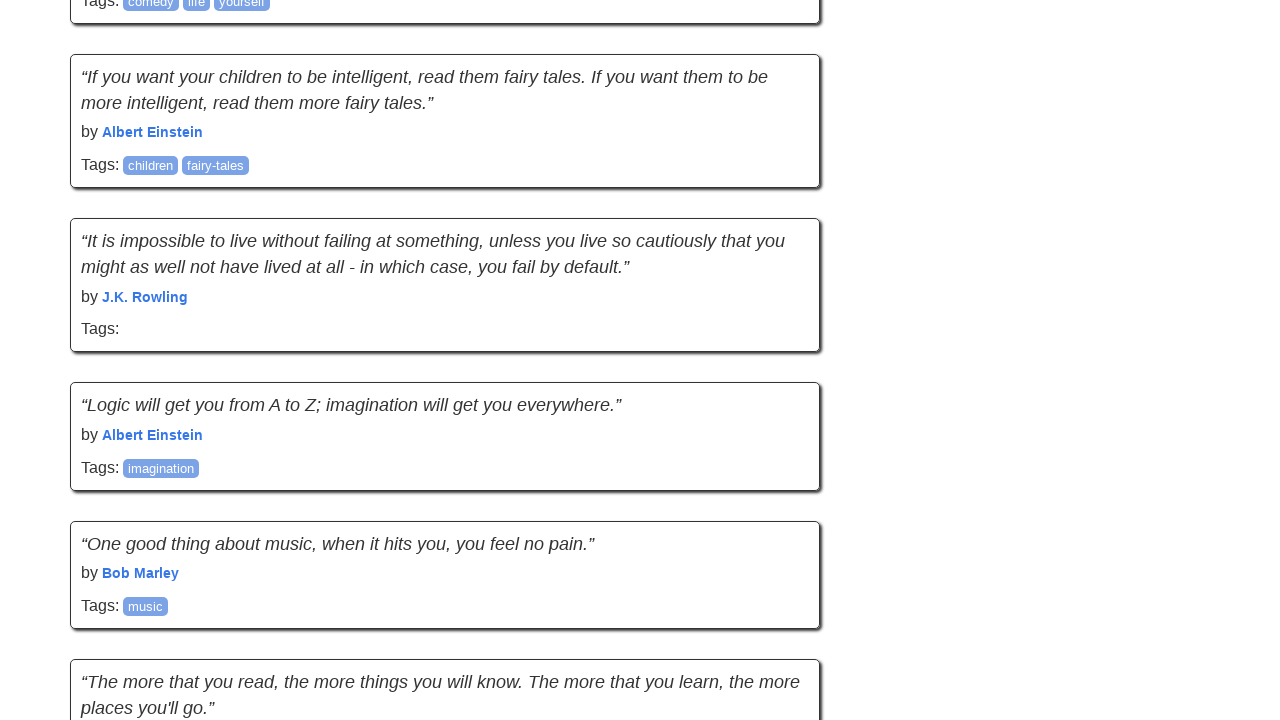

Scrolled to bottom of page - 40 quotes currently loaded
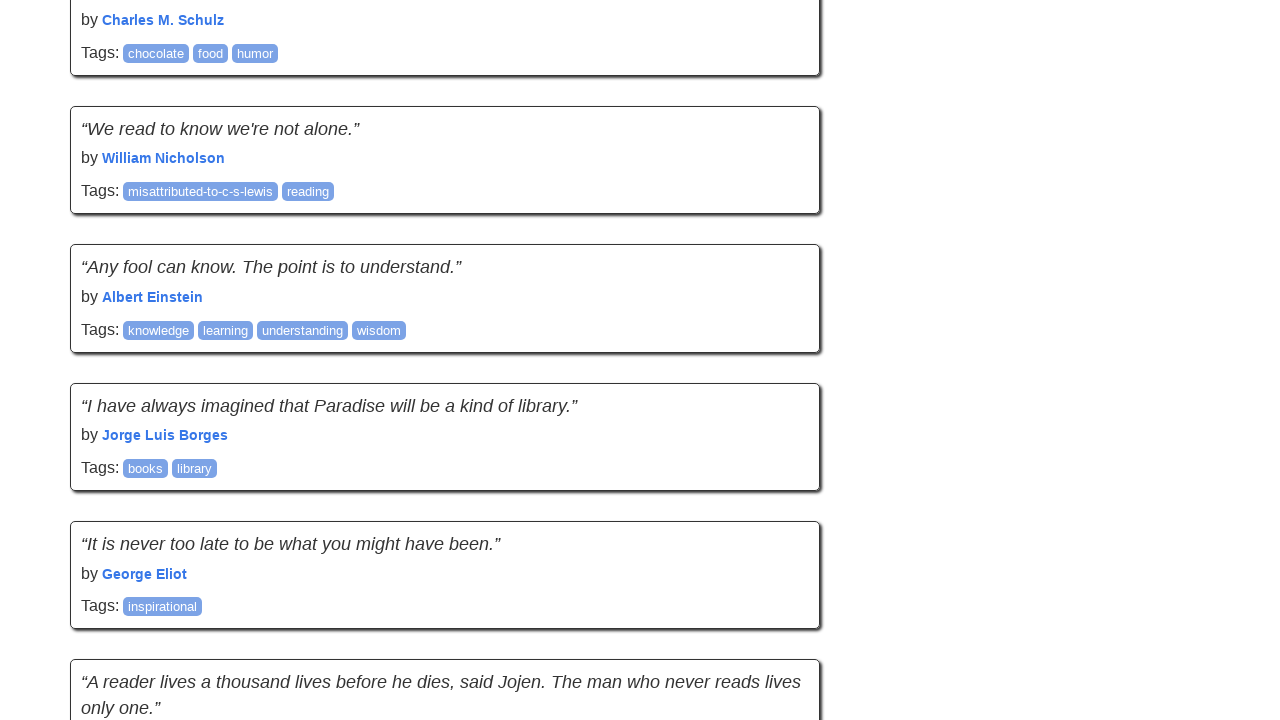

Waited 1 second for new content to load
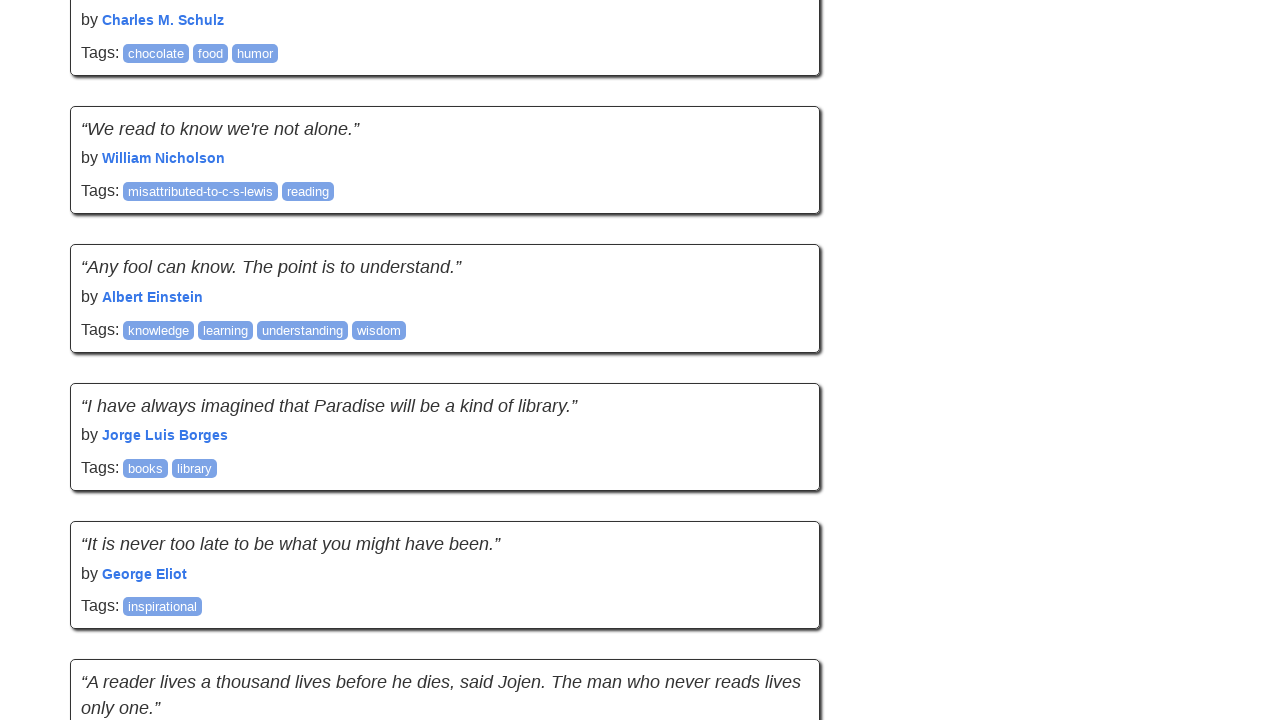

Scrolled to bottom of page - 50 quotes currently loaded
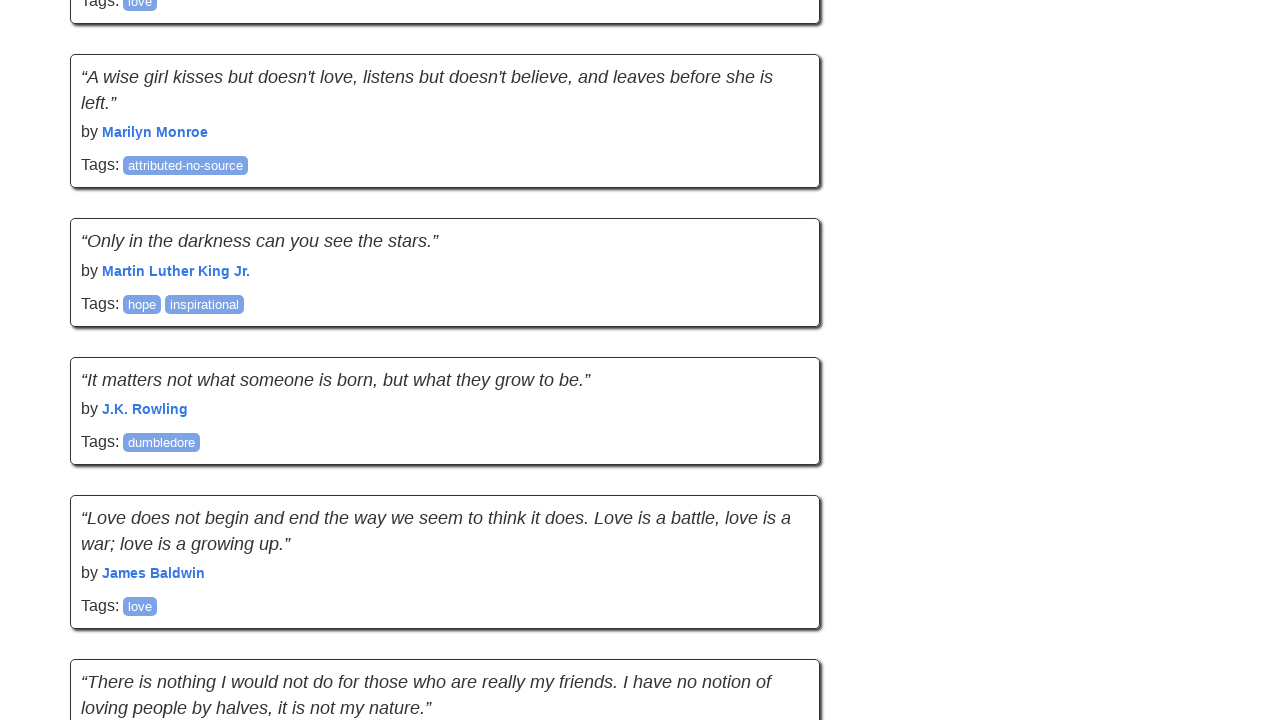

Waited 1 second for new content to load
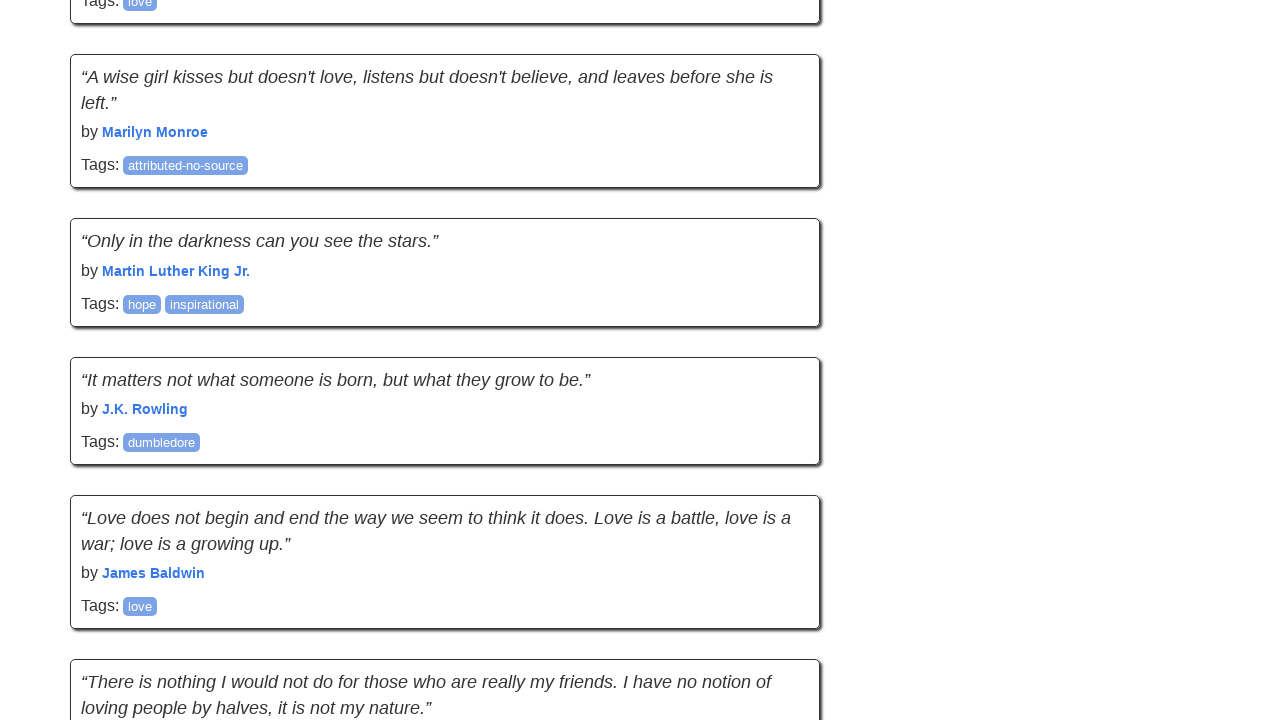

Scrolled to bottom of page - 60 quotes currently loaded
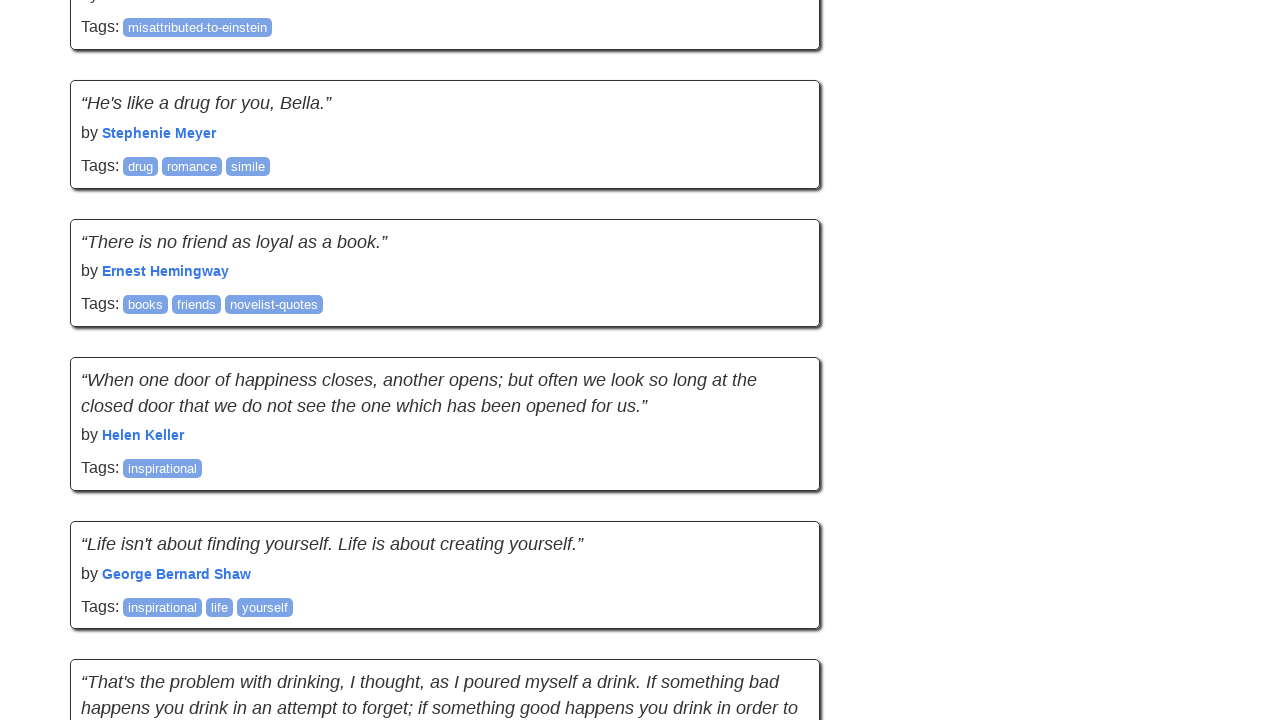

Waited 1 second for new content to load
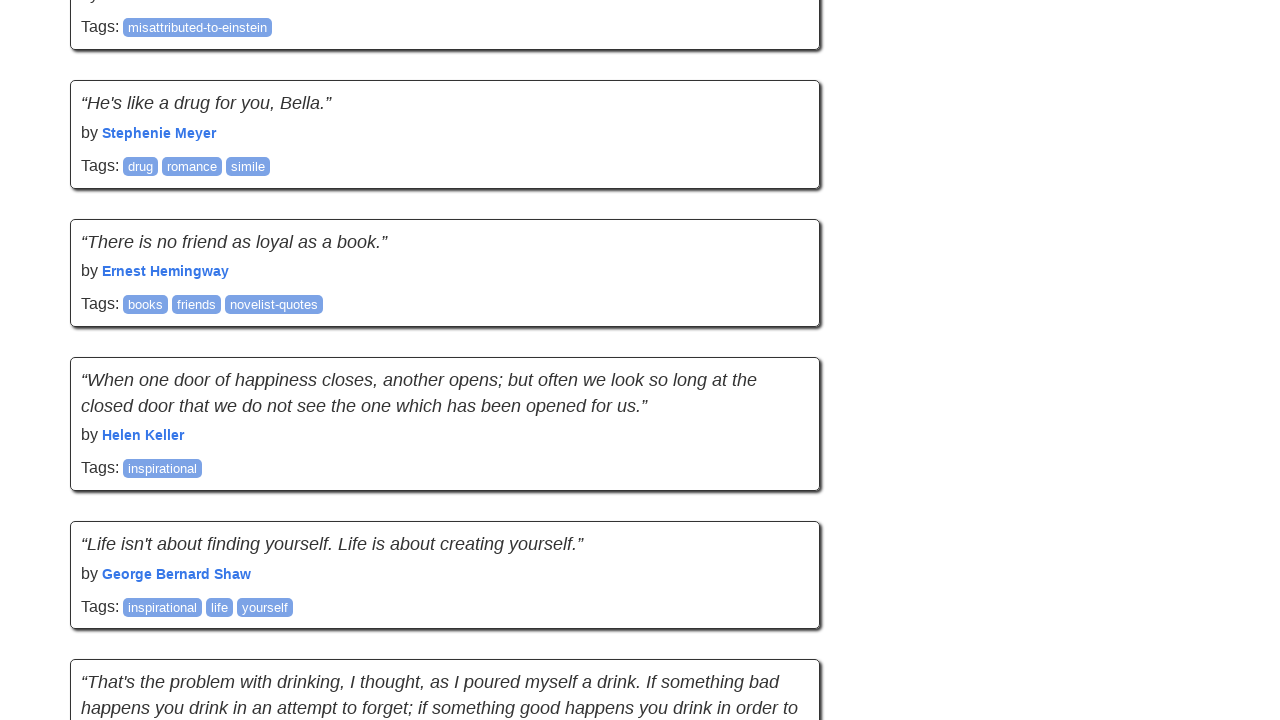

Scrolled to bottom of page - 70 quotes currently loaded
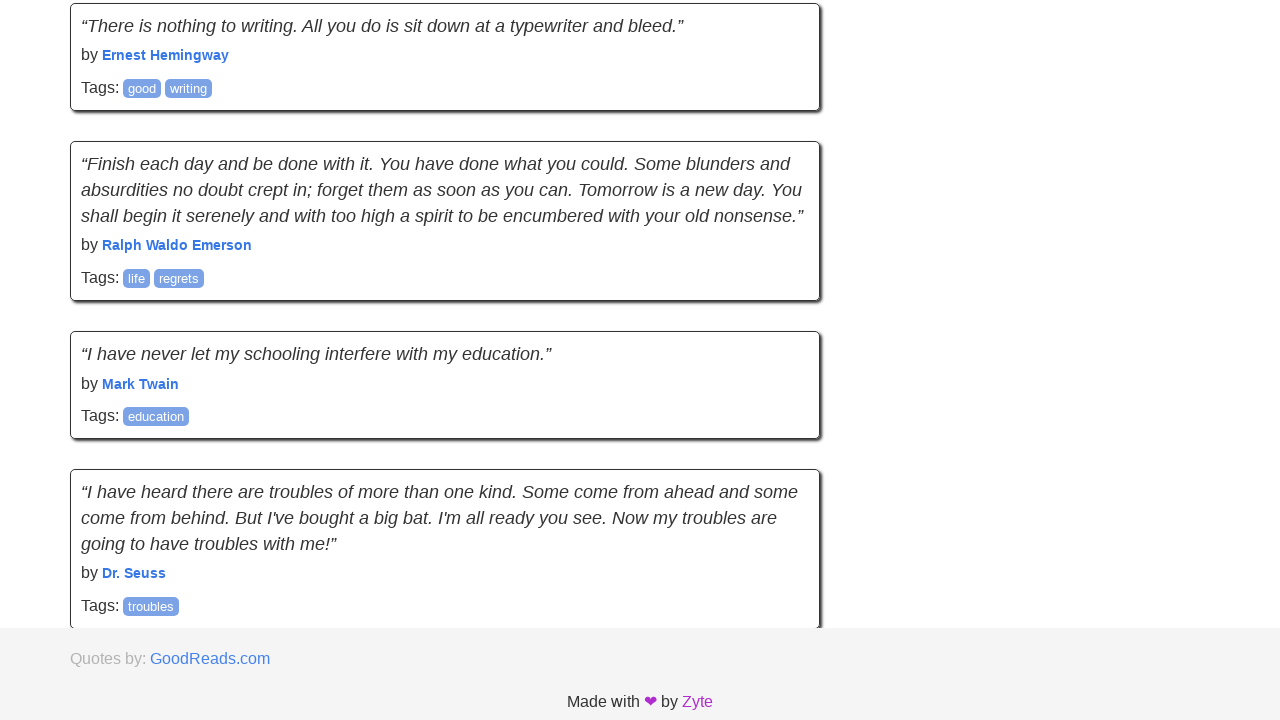

Waited 1 second for new content to load
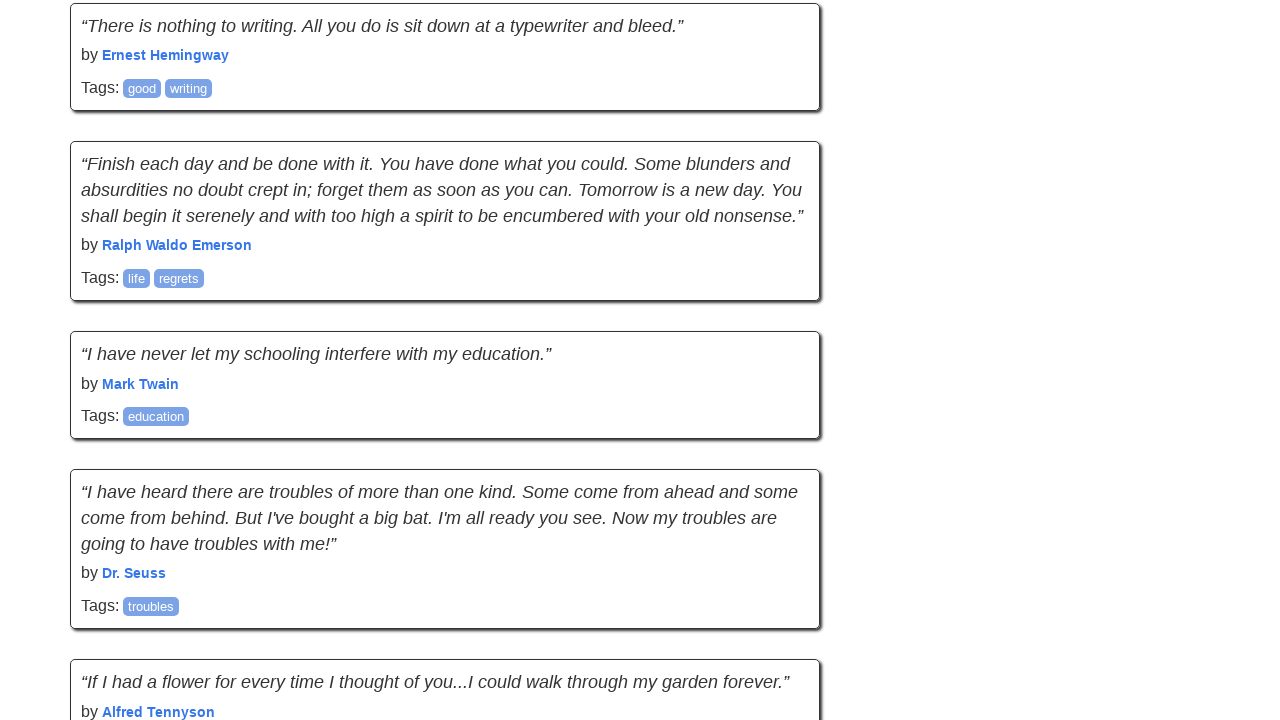

Scrolled to bottom of page - 80 quotes currently loaded
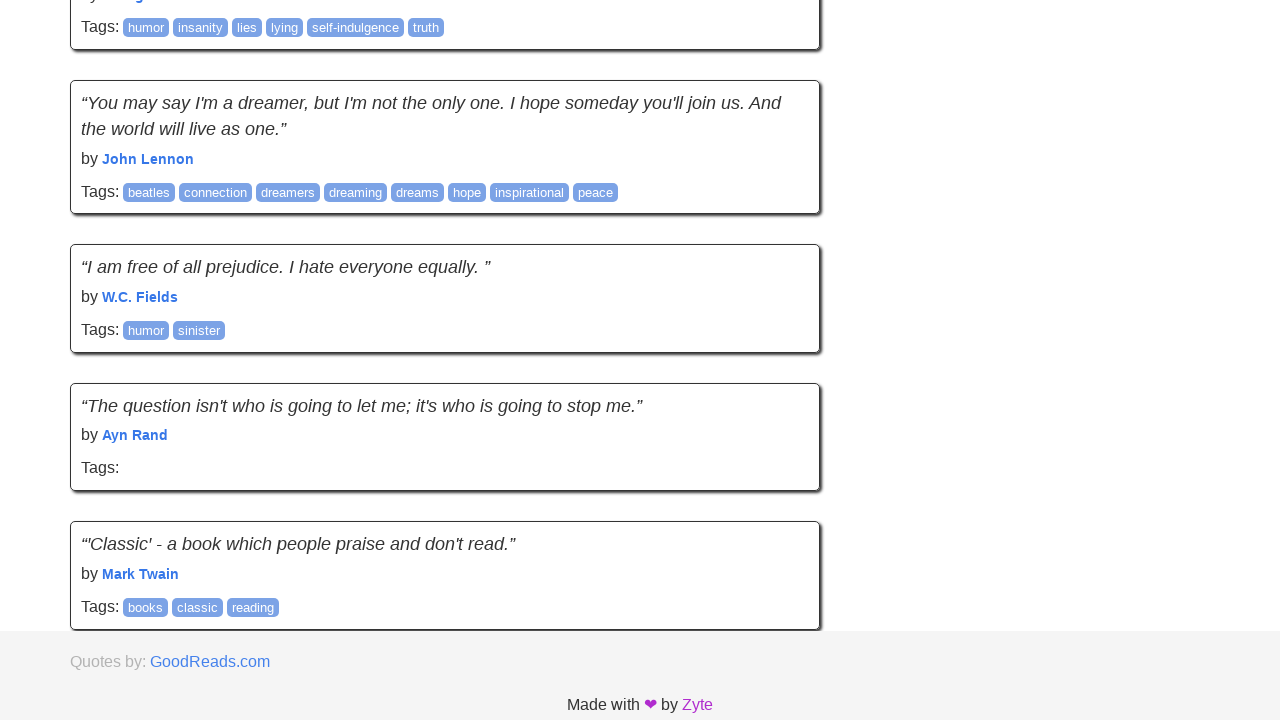

Waited 1 second for new content to load
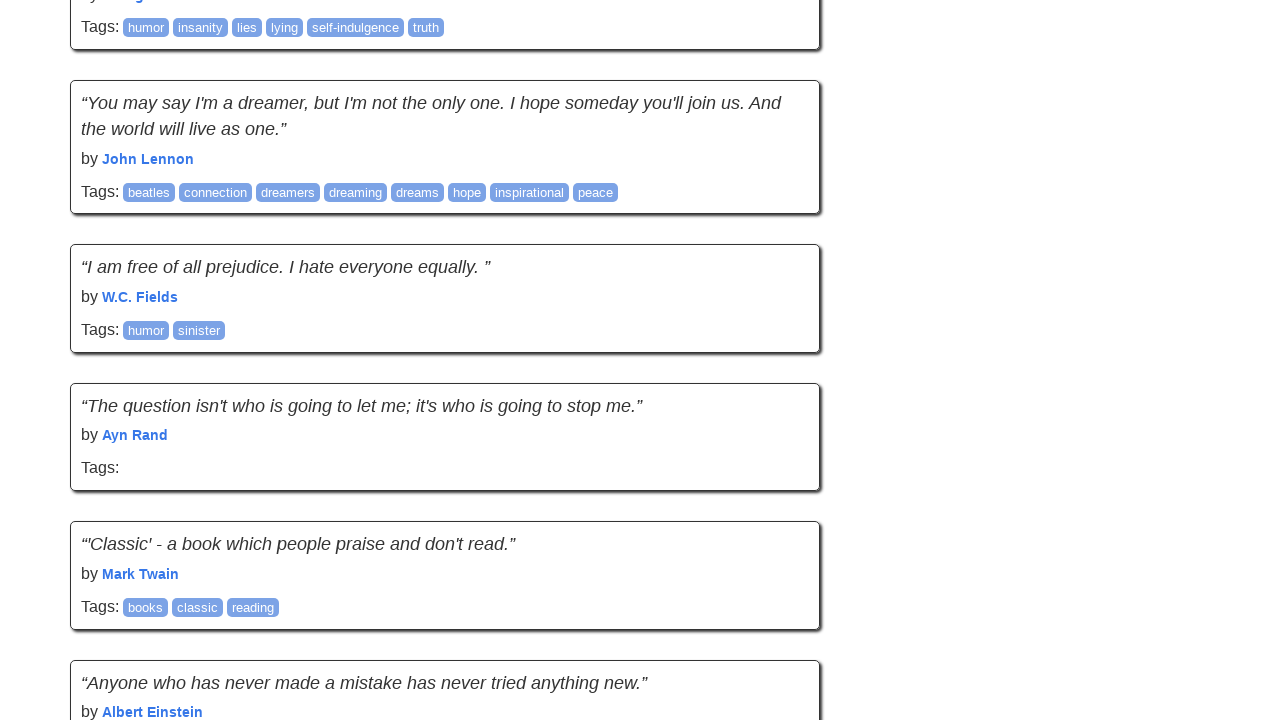

Scrolled to bottom of page - 90 quotes currently loaded
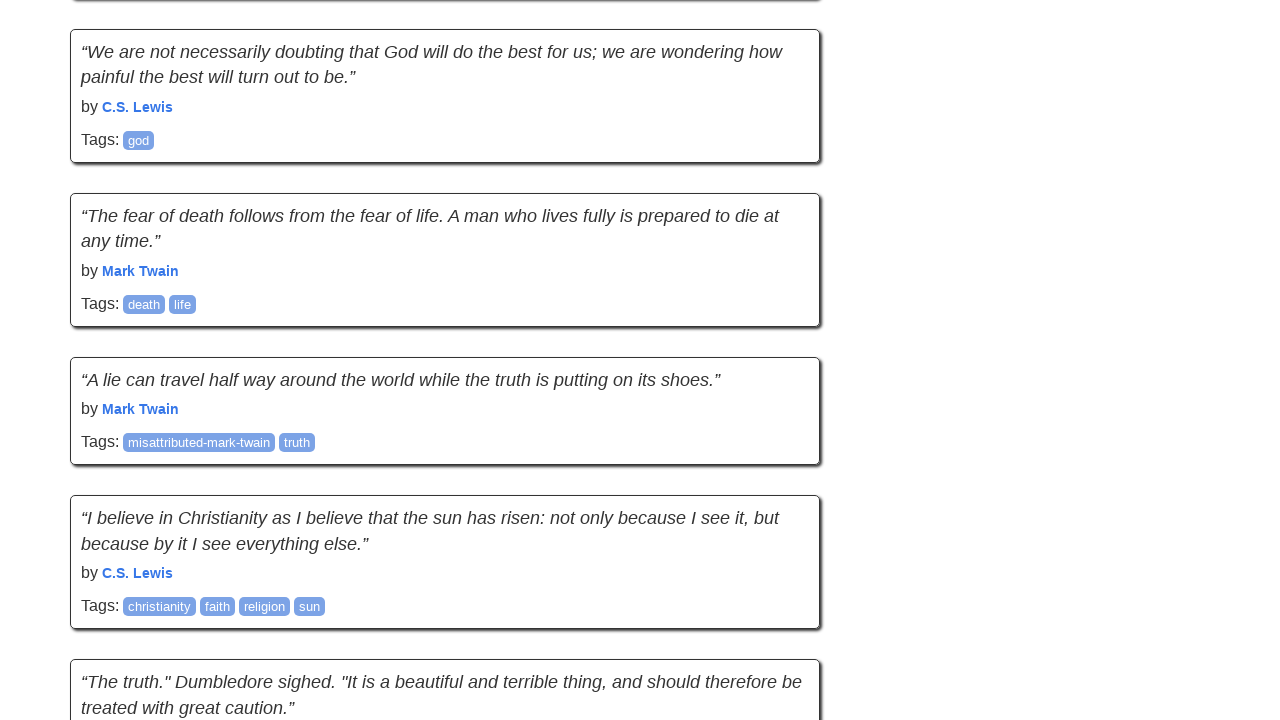

Waited 1 second for new content to load
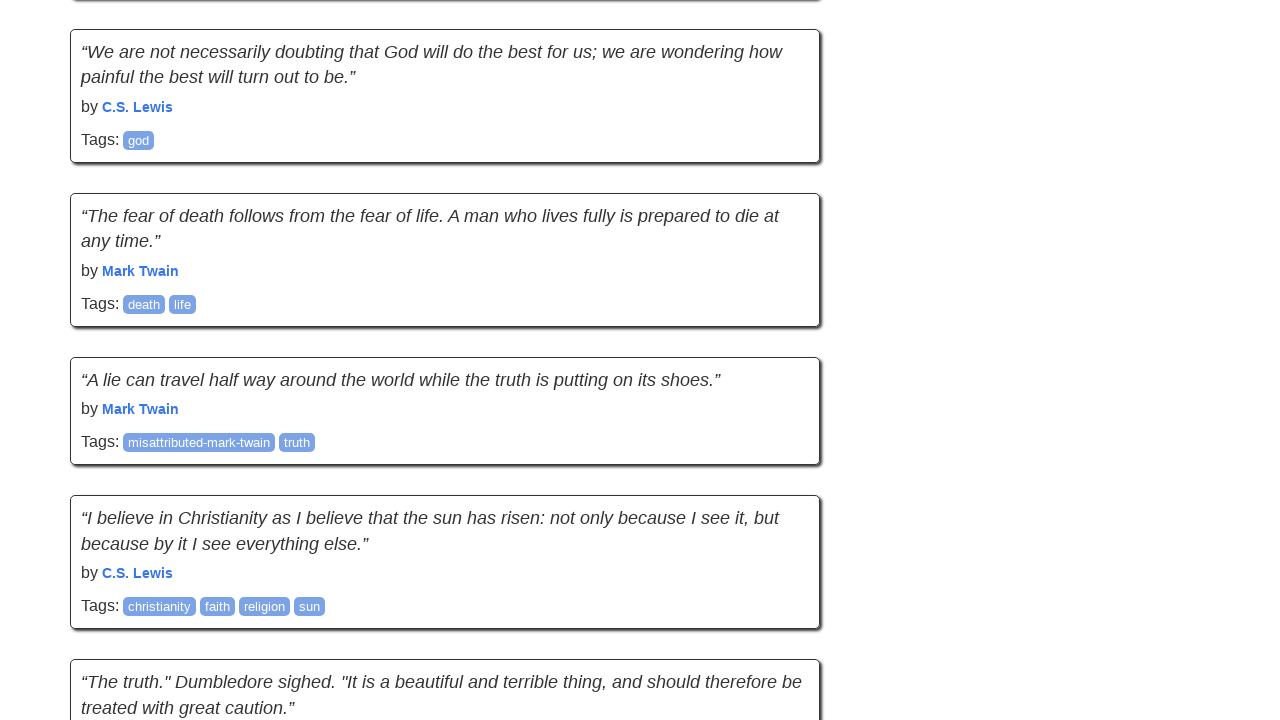

Scrolled to bottom of page - 100 quotes currently loaded
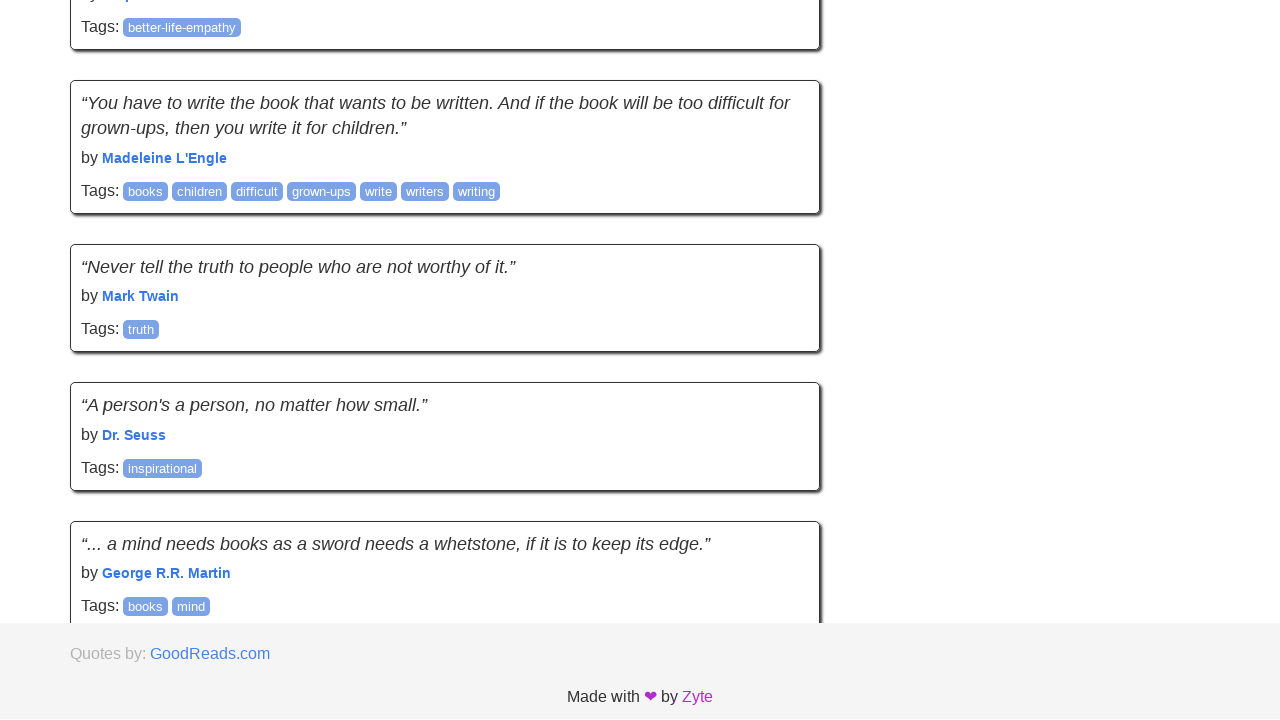

Waited 1 second for new content to load
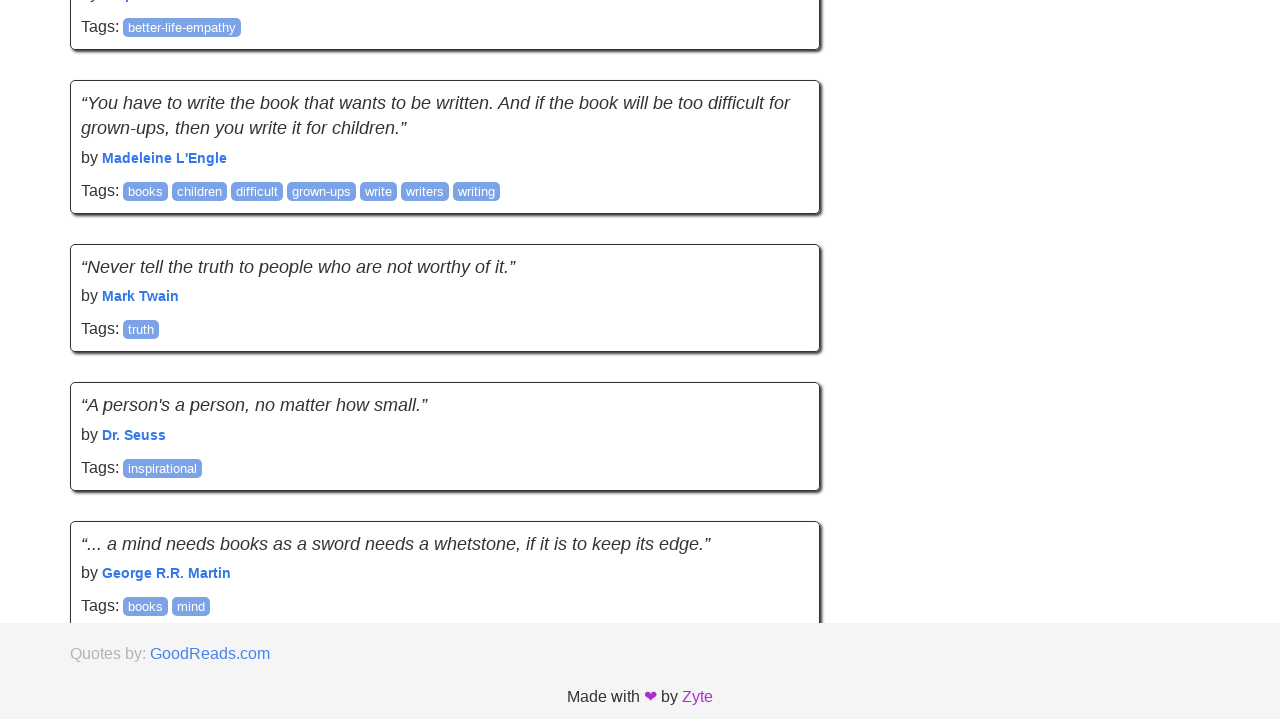

Verified quote text elements are present
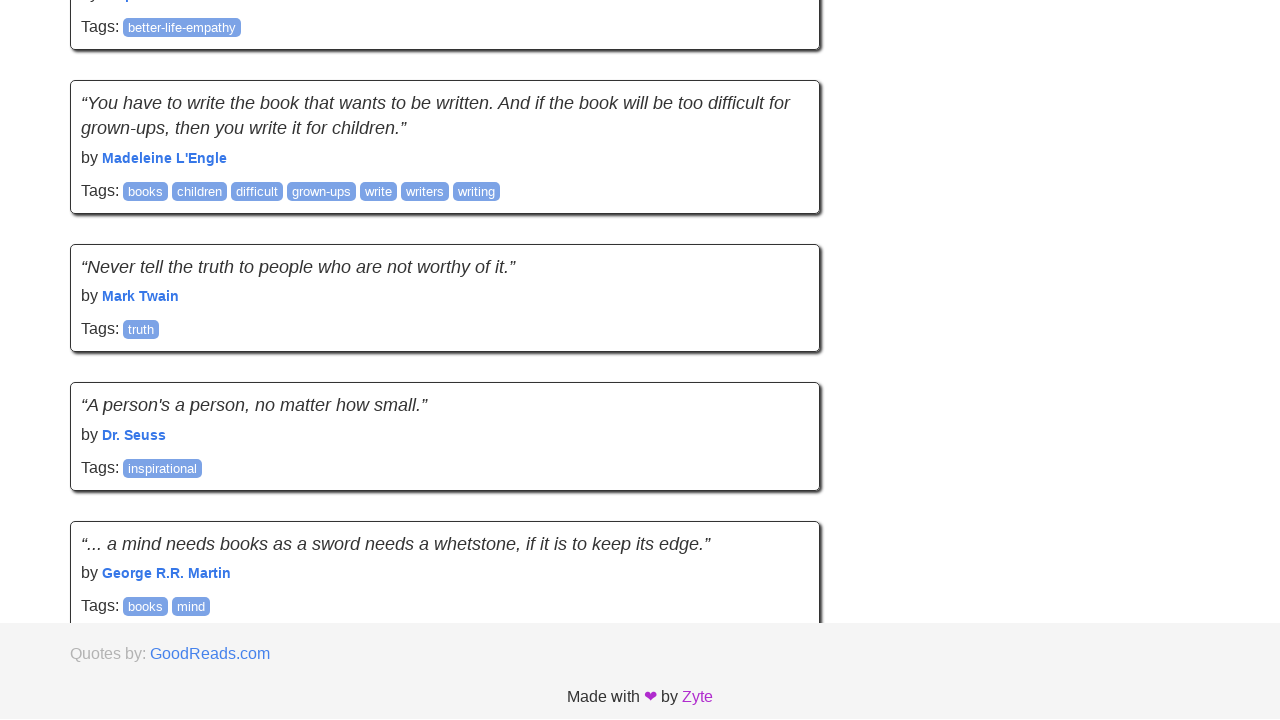

Verified author elements are present
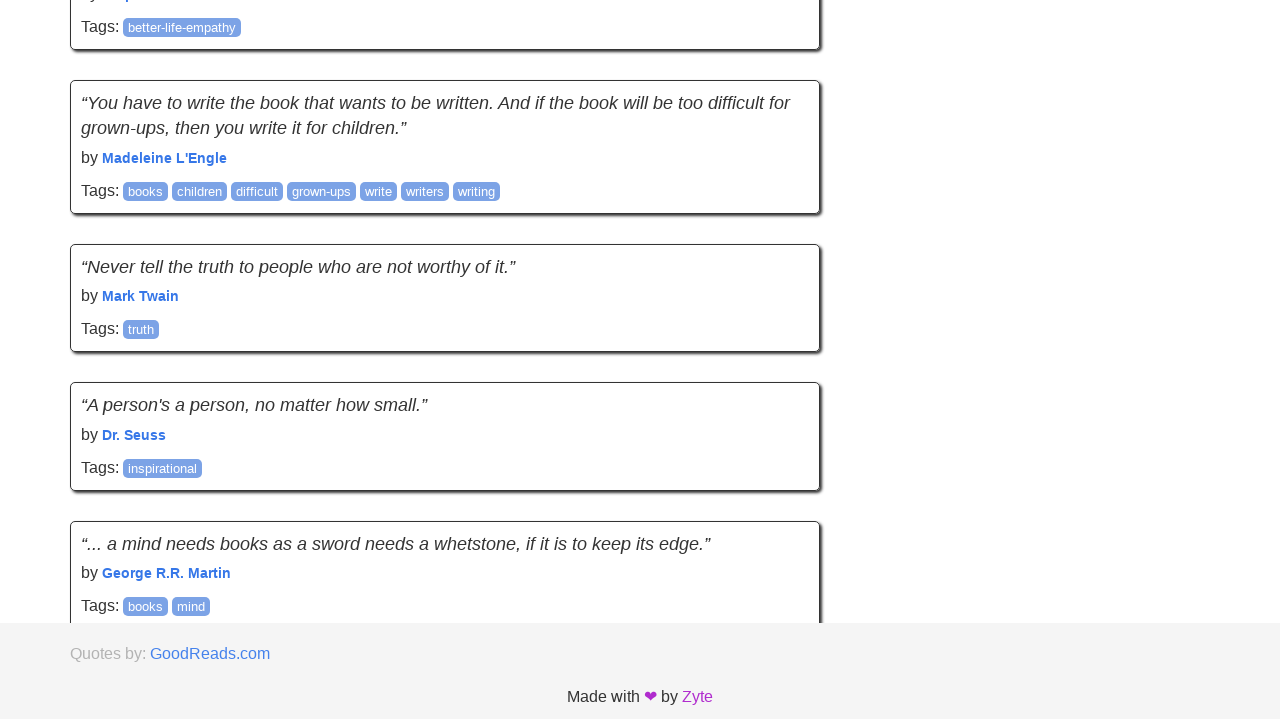

Verified tag elements are present - infinite scroll test complete
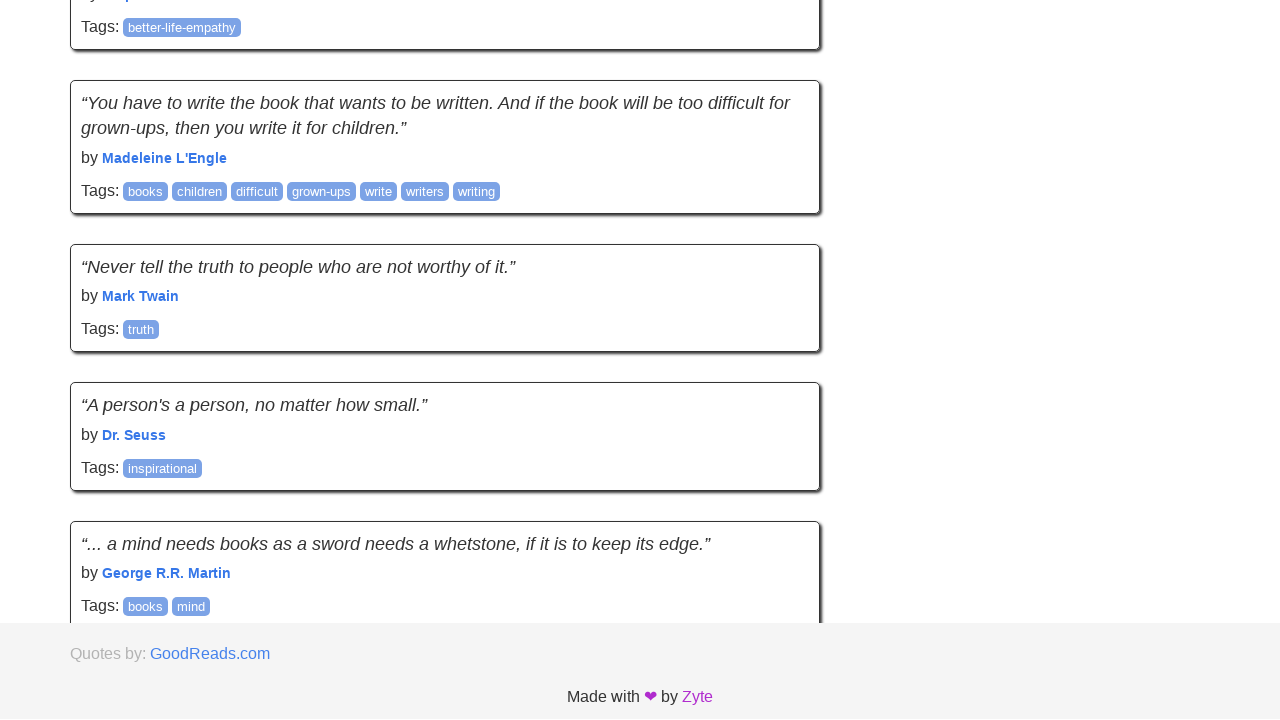

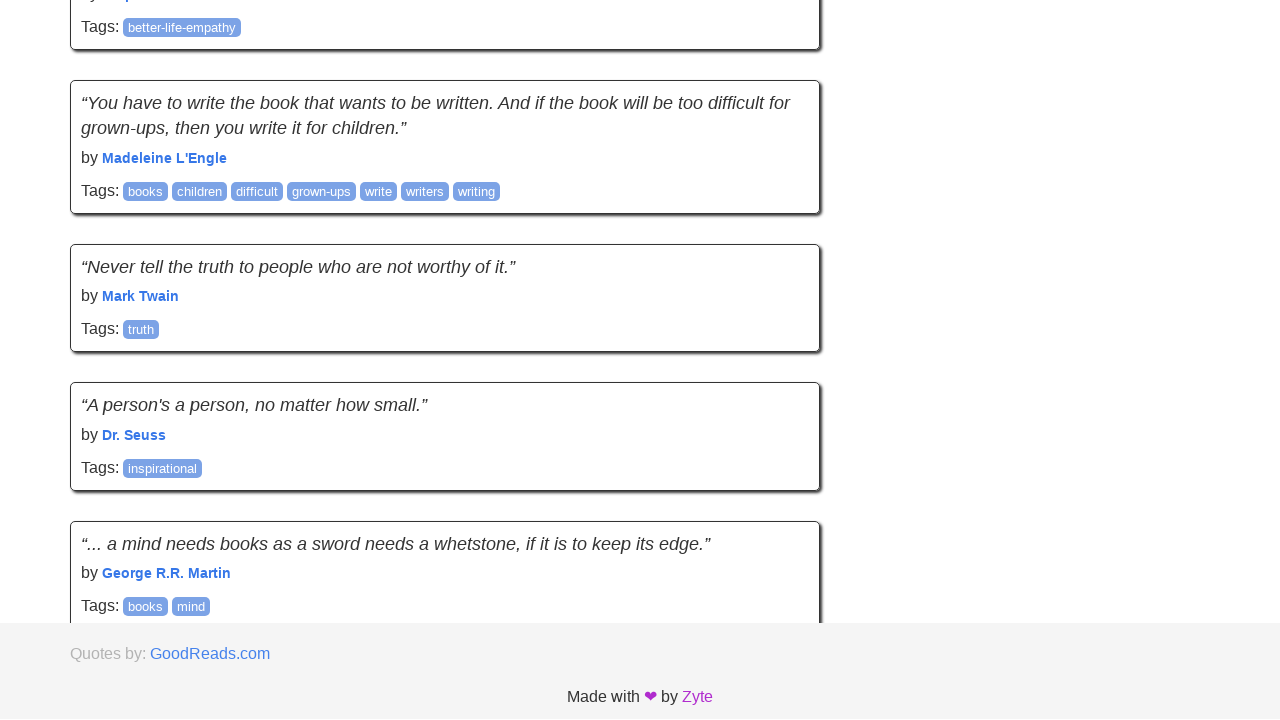